Navigates to example.com and clicks on the first anchor link found on the page, demonstrating ElementHandle usage for DOM interaction.

Starting URL: https://example.com

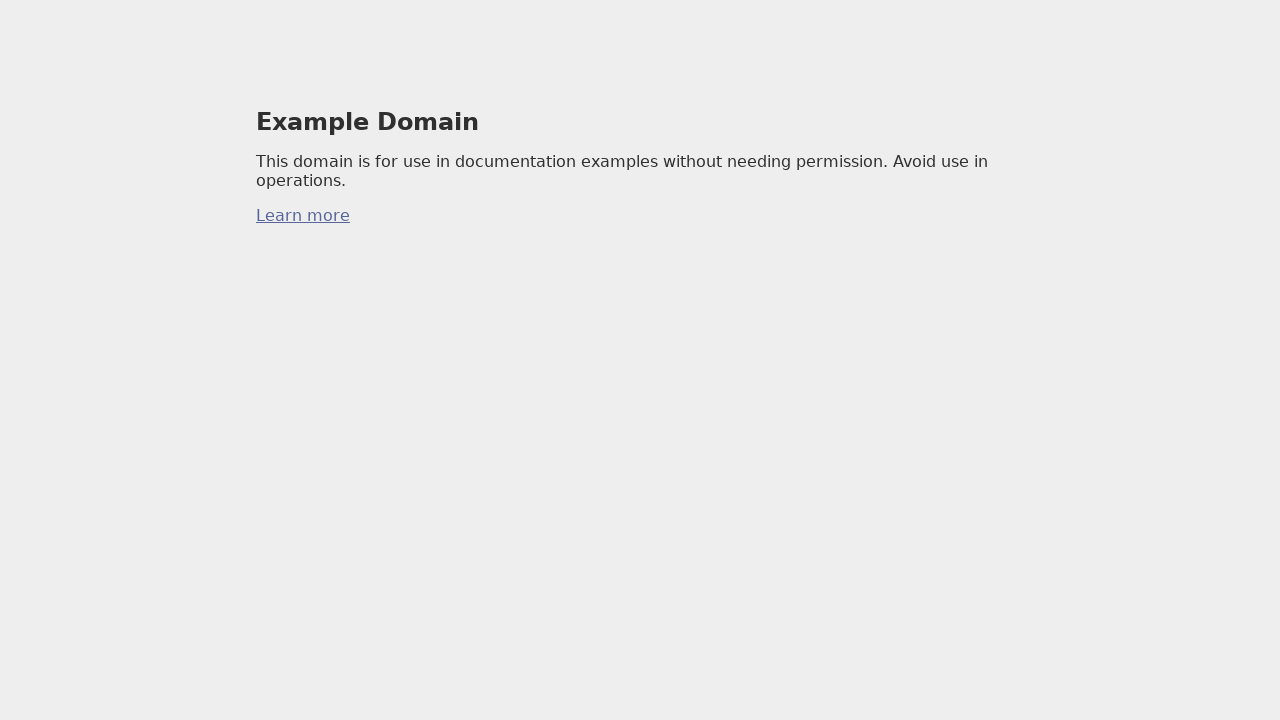

Queried for the first anchor element on the page
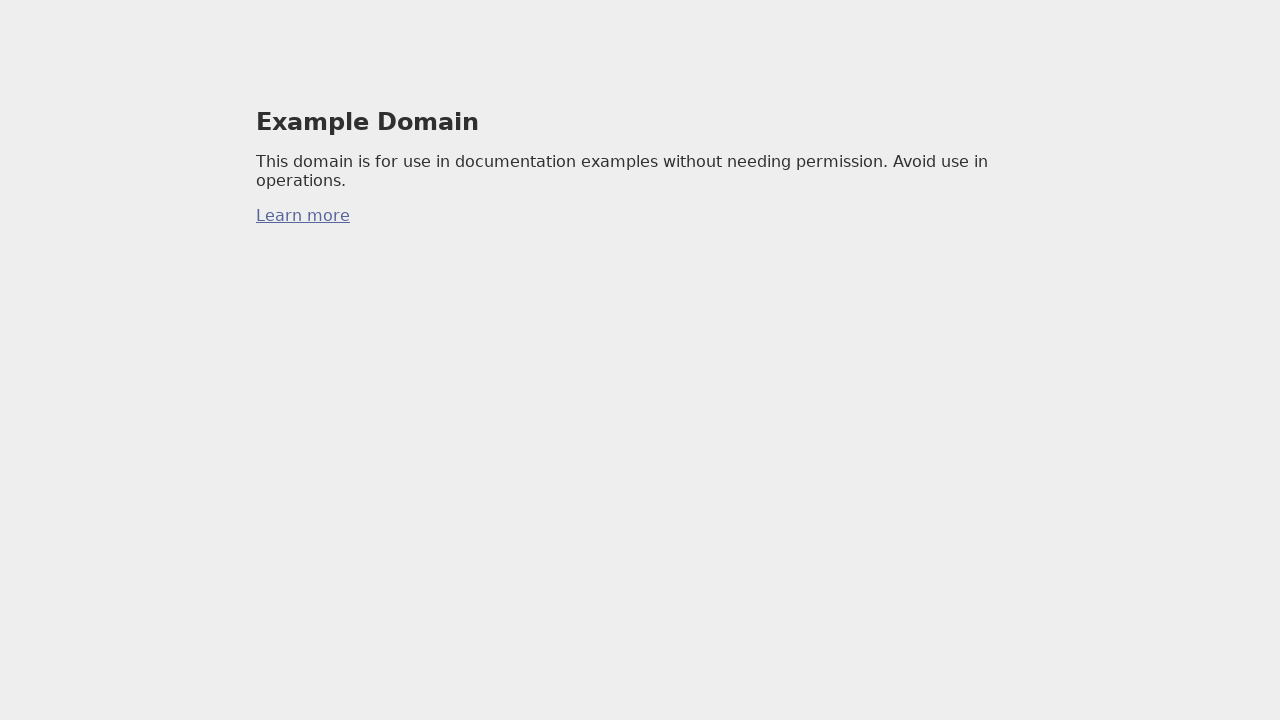

Clicked the first anchor link found on the page
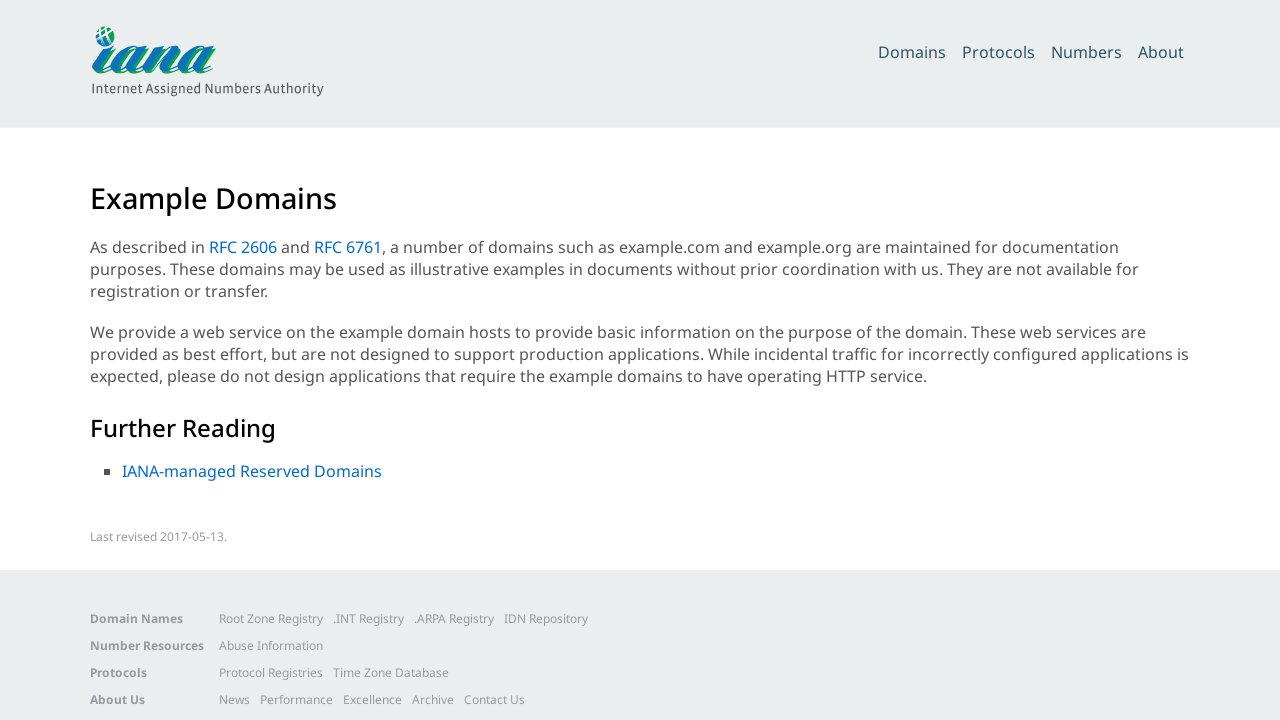

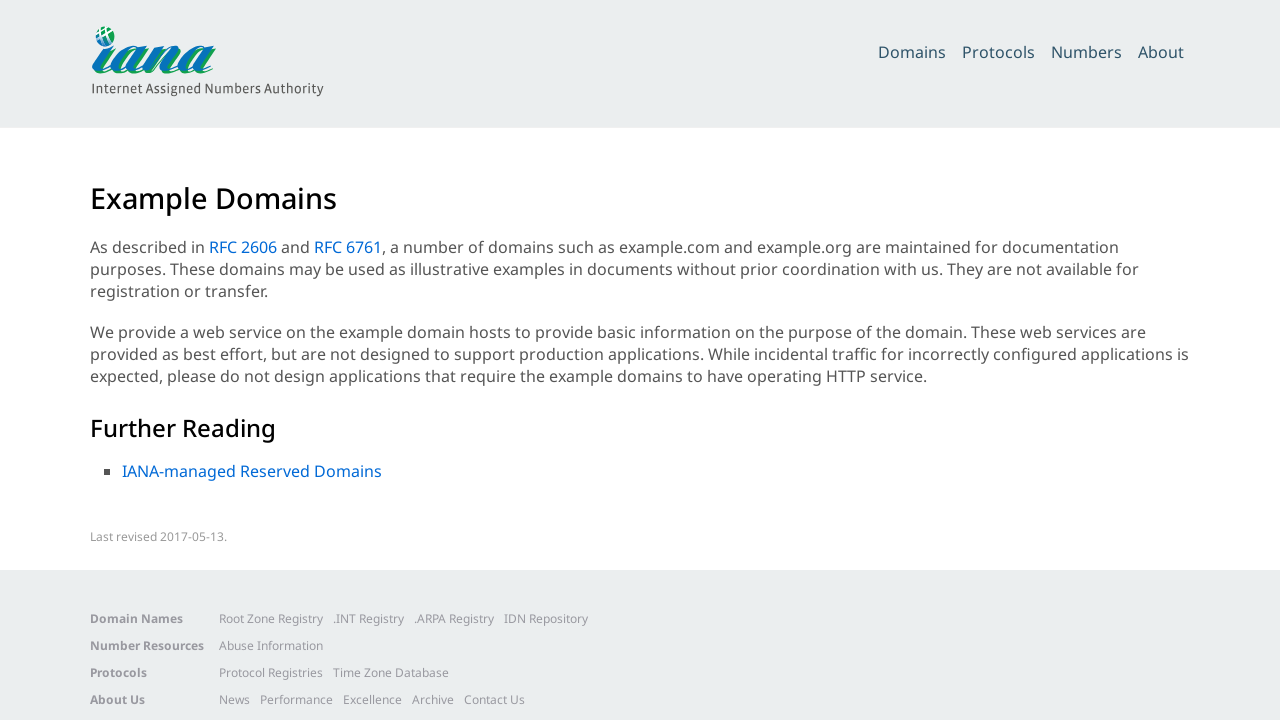